Tests checkbox and radio button selection functionality by clicking on Under 18 radio and Java checkbox, then verifying their selected state.

Starting URL: https://automationfc.github.io/basic-form/index.html

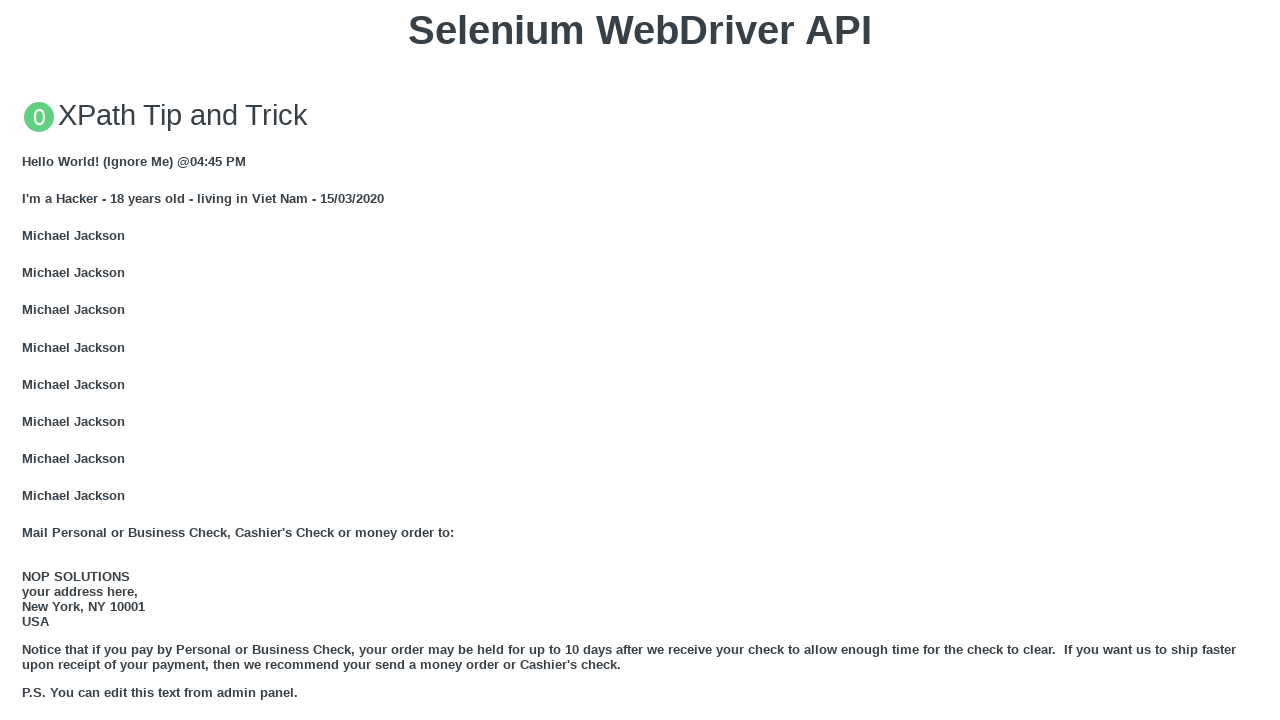

Clicked on Under 18 radio button at (28, 360) on input#under_18
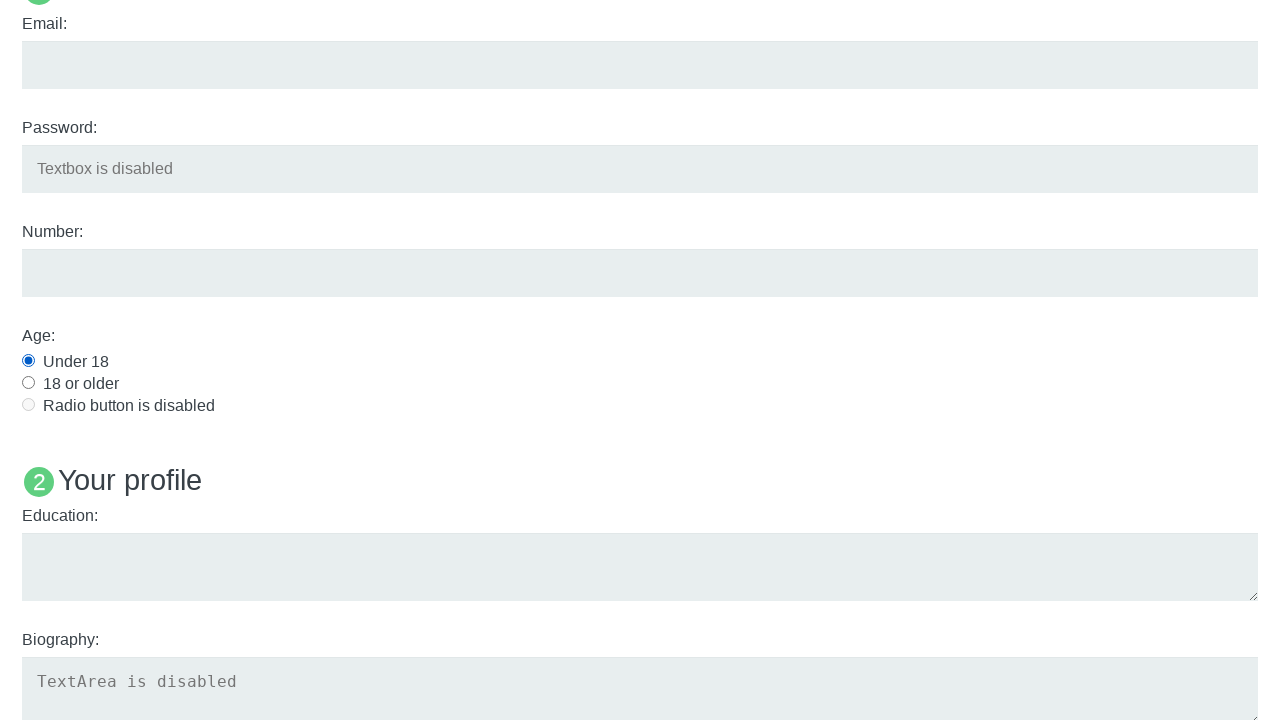

Verified Under 18 radio button is selected
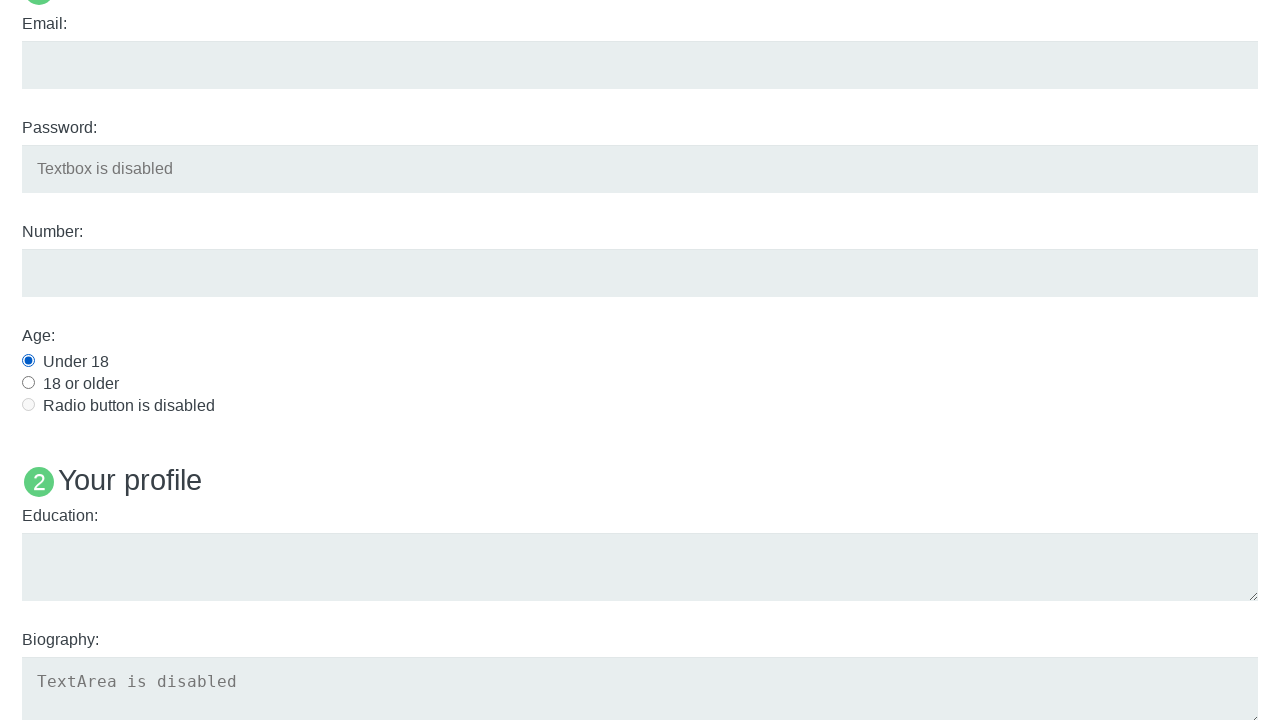

Clicked on Java checkbox at (28, 361) on #java
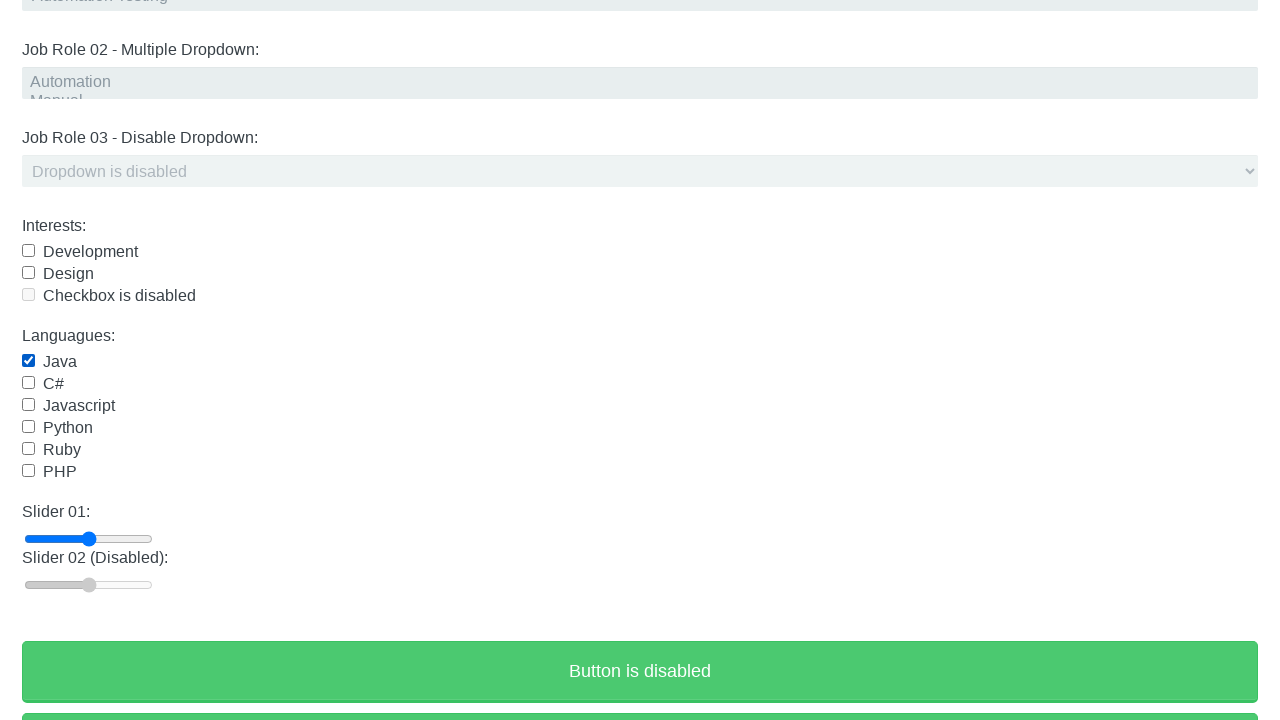

Verified Java checkbox is selected
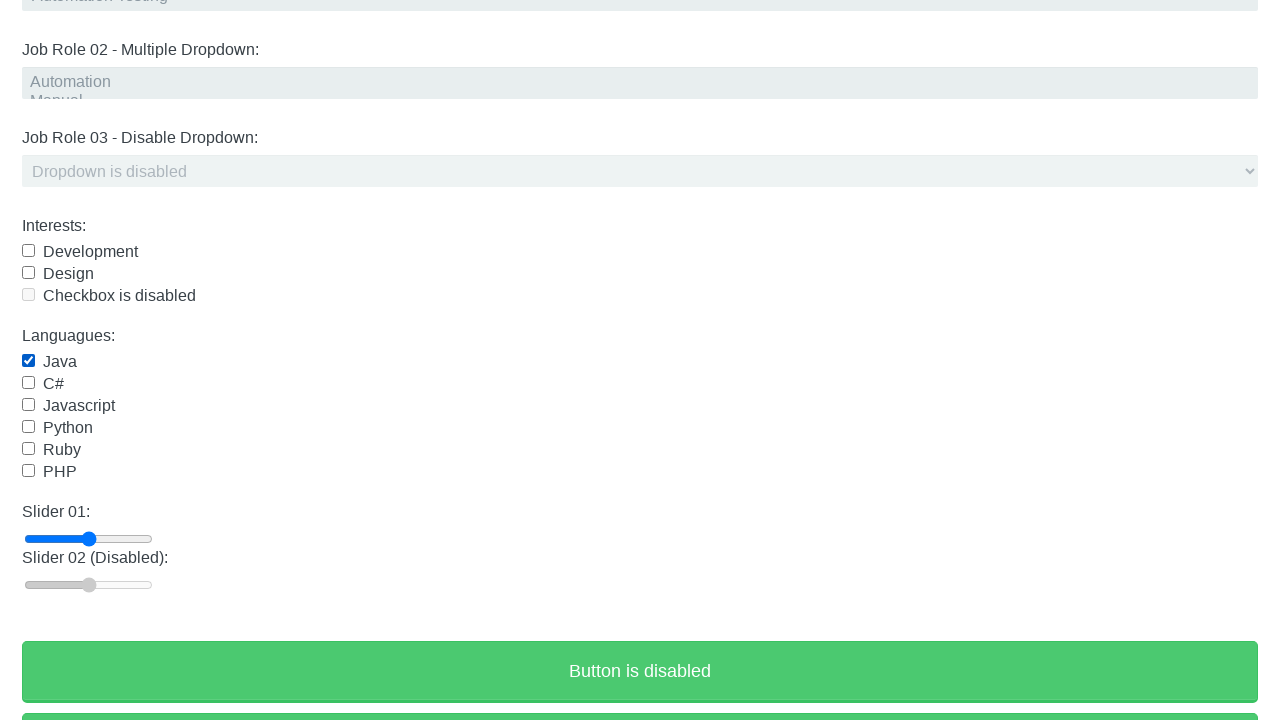

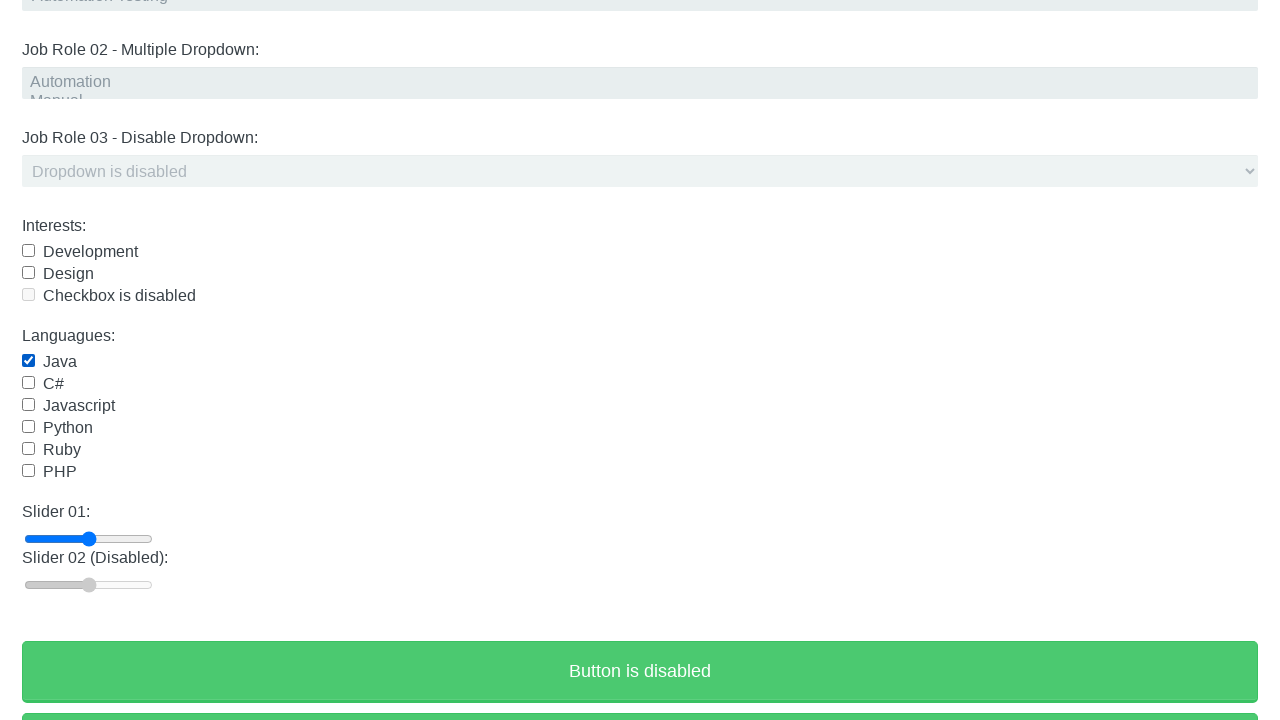